Tests division with decrement button on value A

Starting URL: https://www.globalsqa.com/angularJs-protractor/SimpleCalculator/

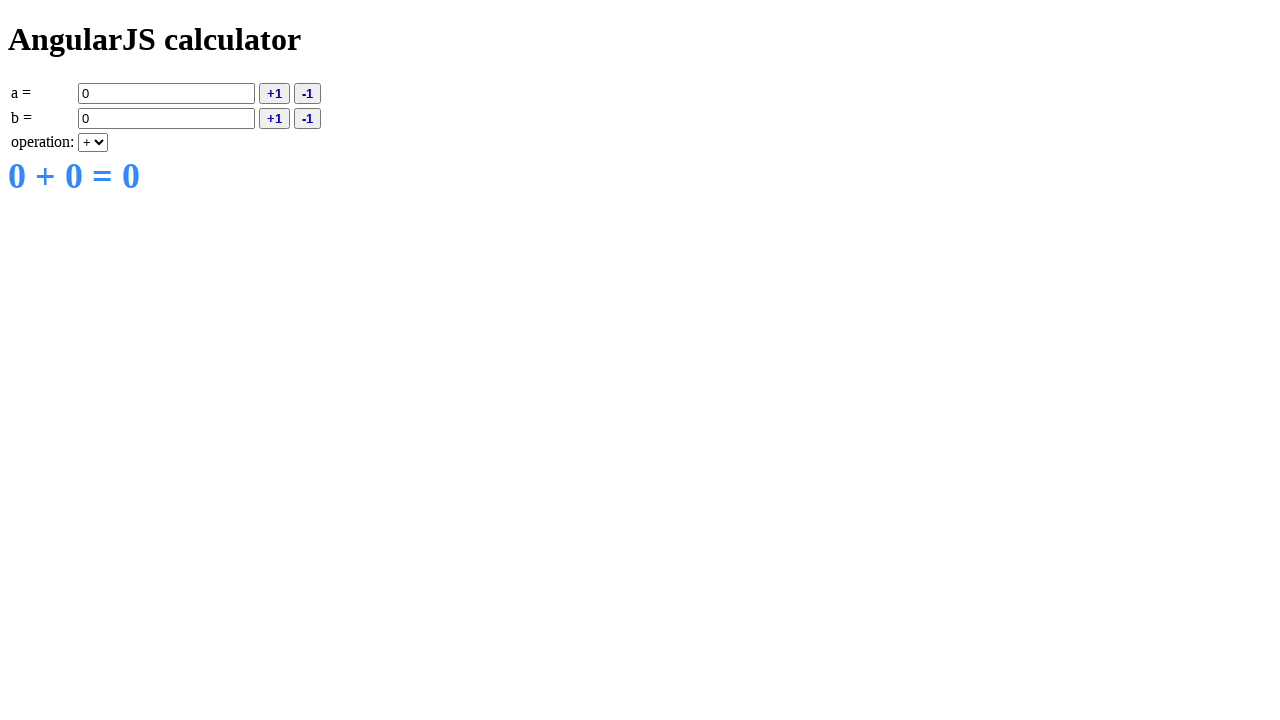

Filled value A with '9' on [ng-model='a']
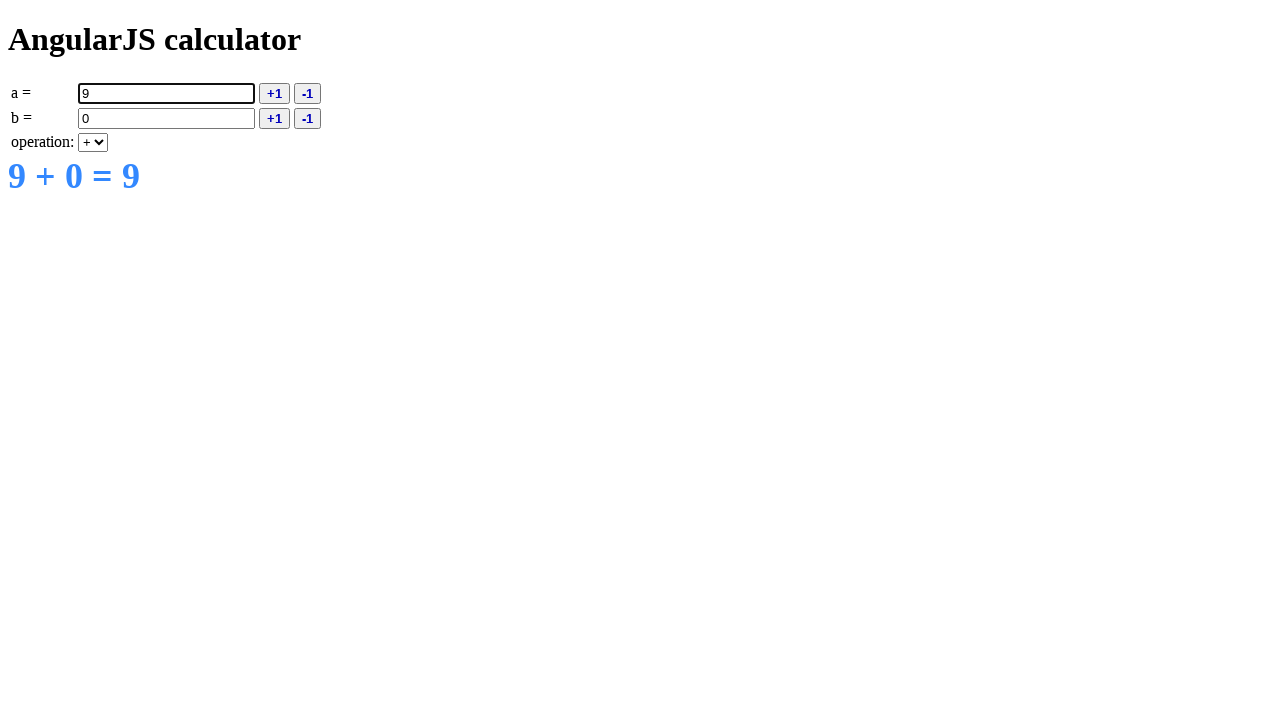

Filled value B with '4' on [ng-model='b']
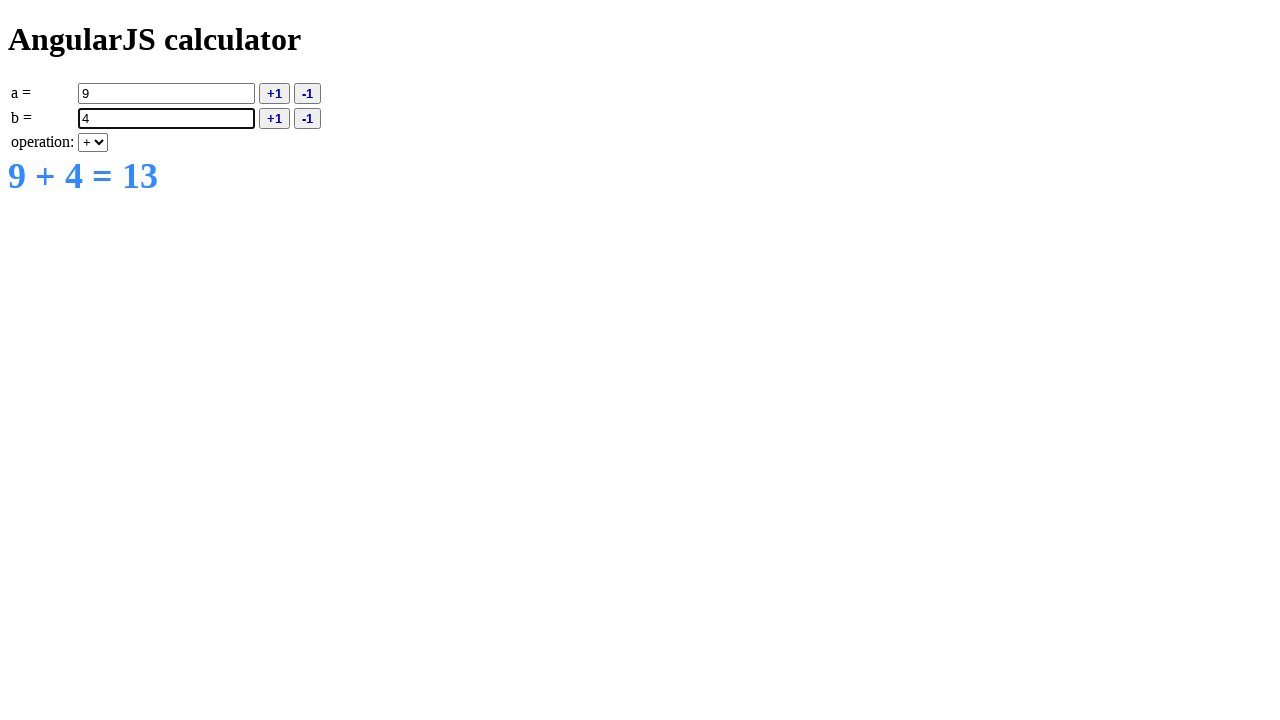

Clicked decrement button to decrease value A at (308, 93) on [ng-click='deca()']
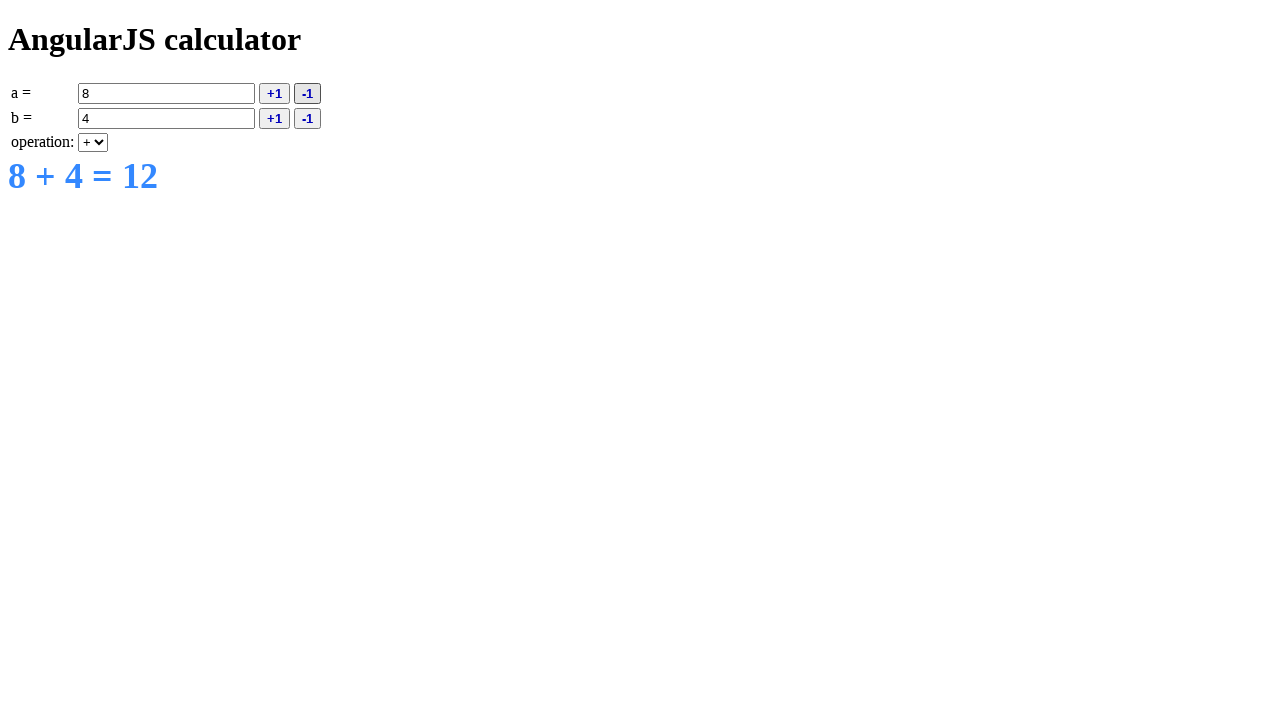

Selected division operation from dropdown on [ng-model='operation']
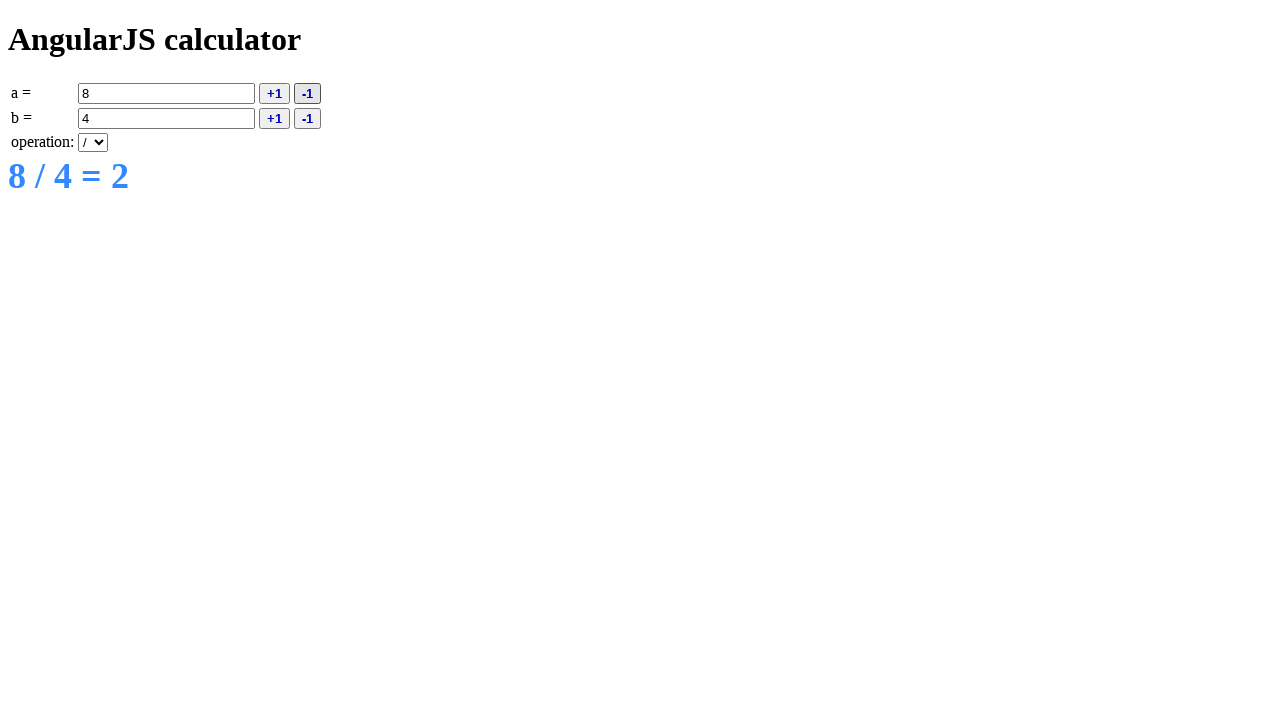

Result display element appeared
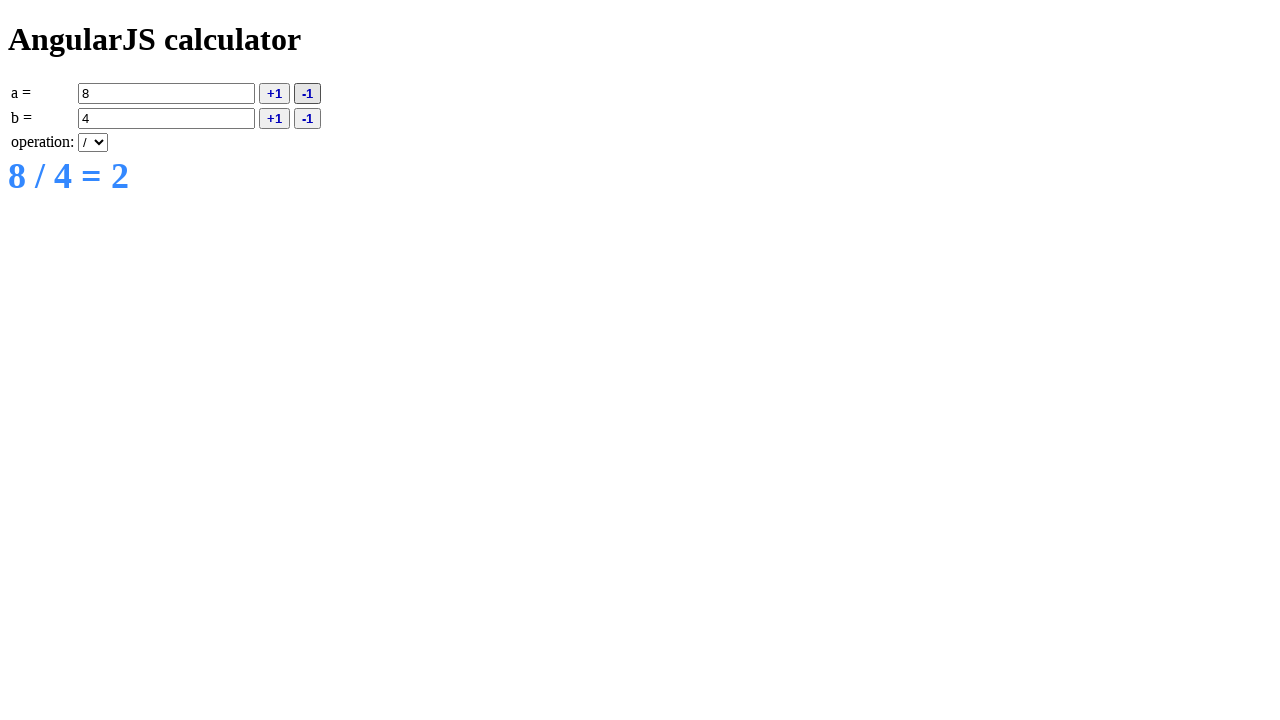

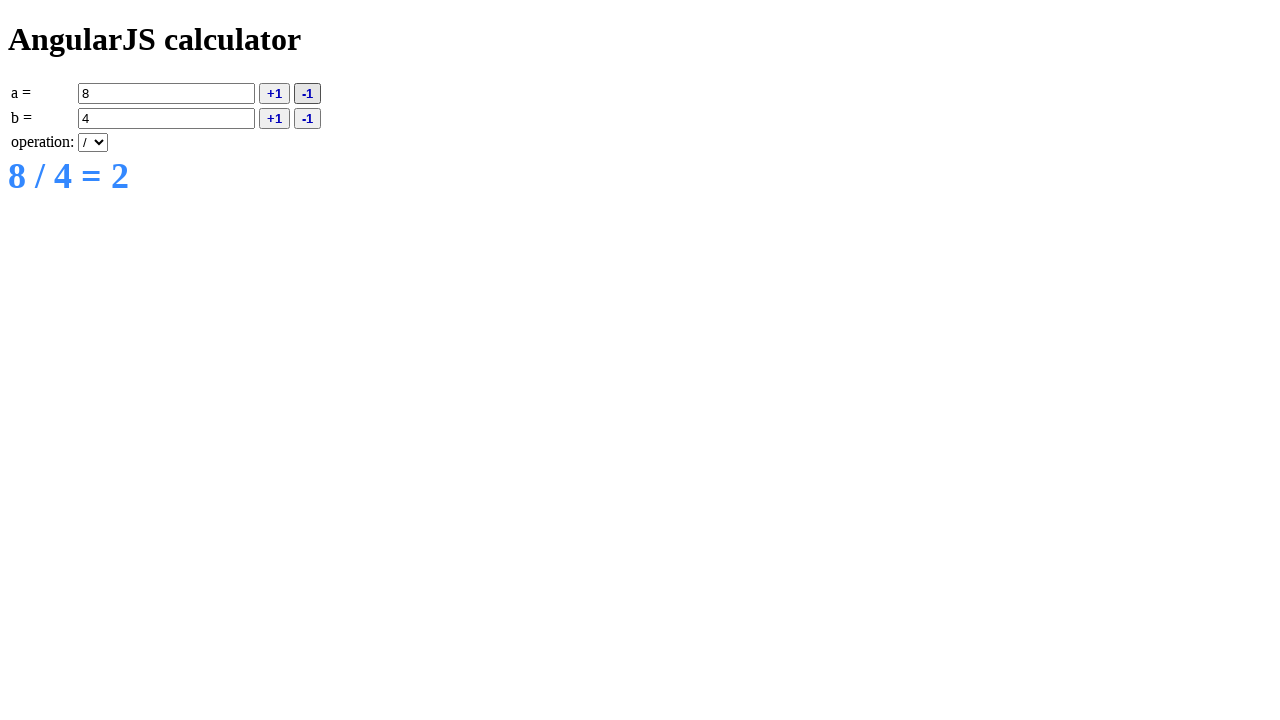